Opens Intel's website in a browser window and then closes it

Starting URL: http://www.intel.com

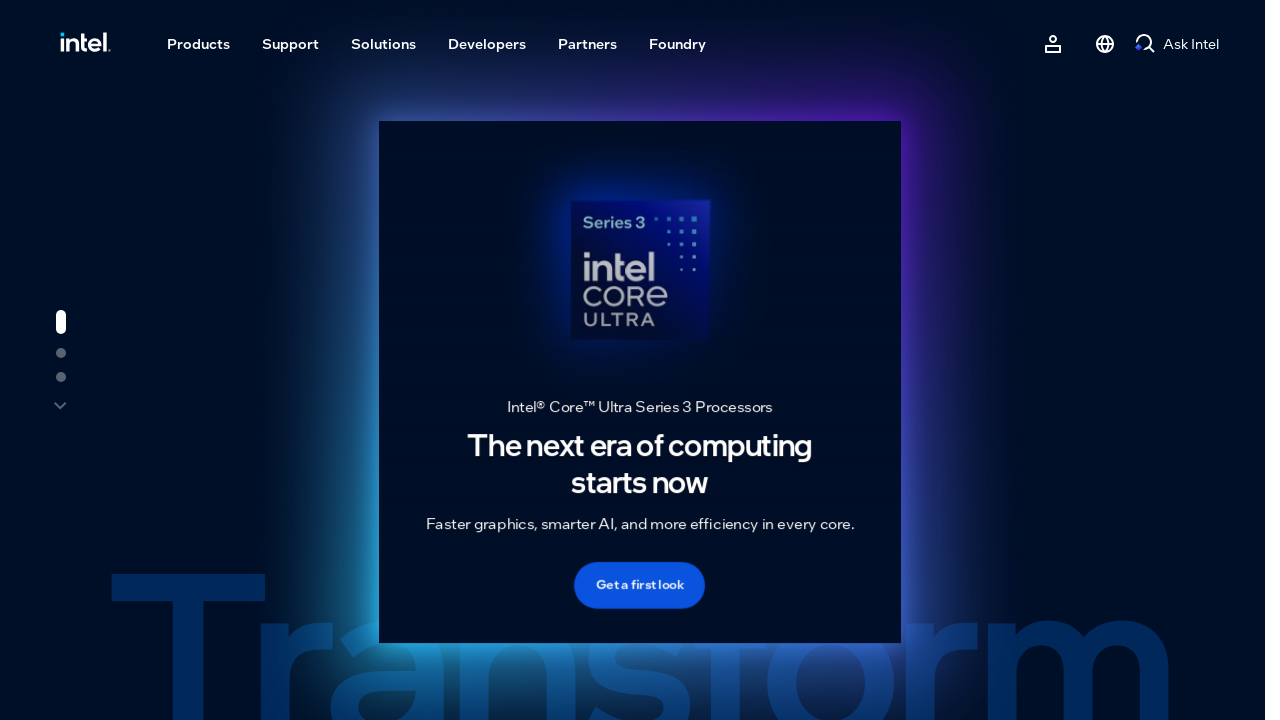

Opened Intel's website at http://www.intel.com
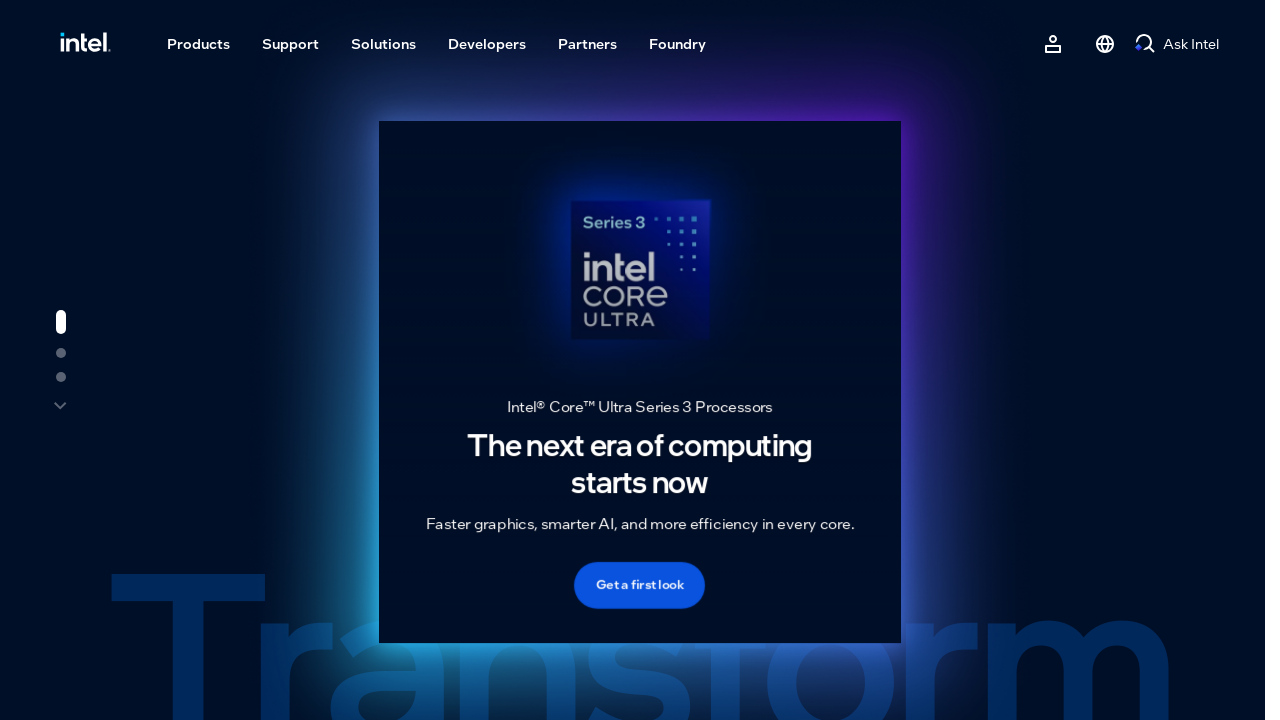

Closed the browser window
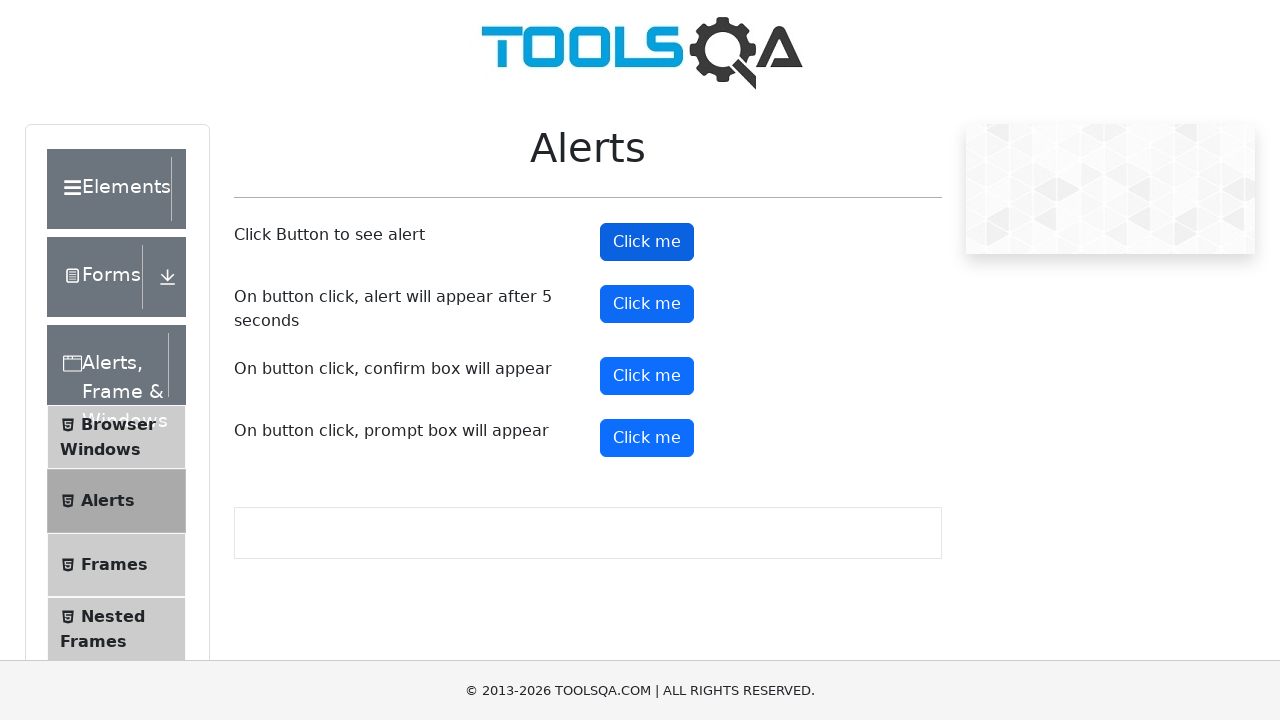

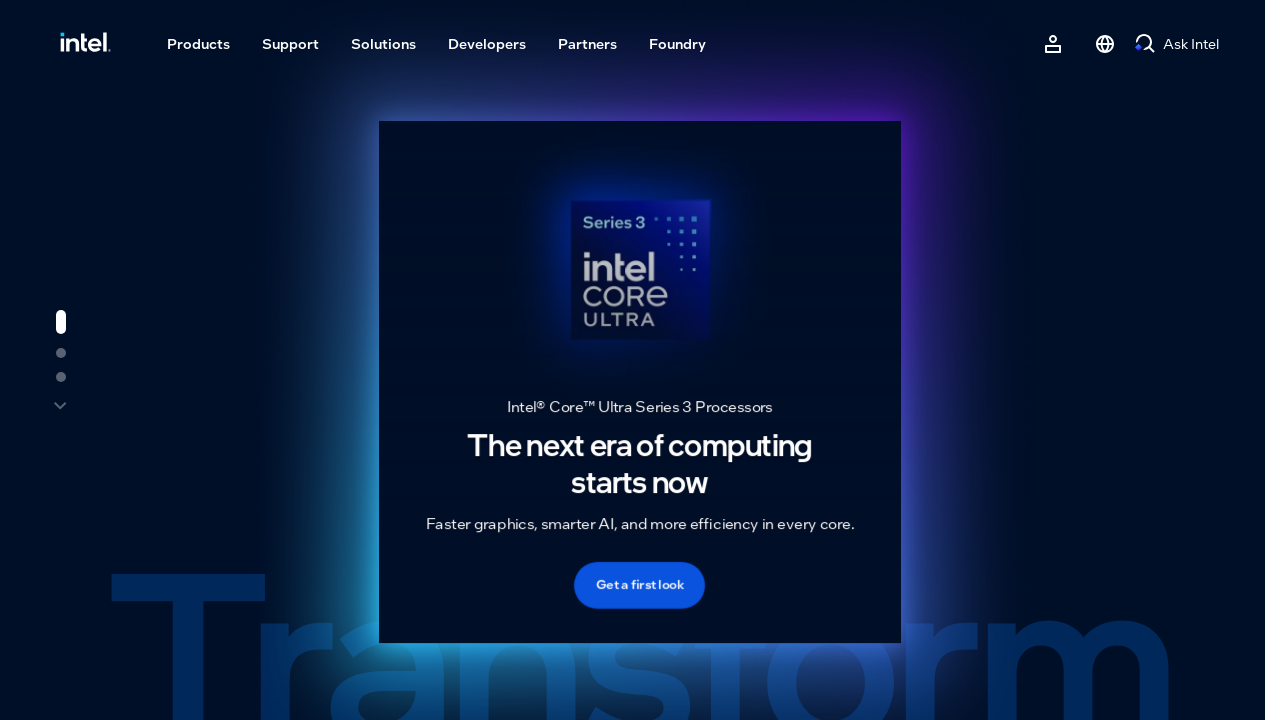